Verifies that the bird image resource is loaded in the Flappy Bird game

Starting URL: https://kulacs-kristof.github.io/Flappy-Bird/game.html

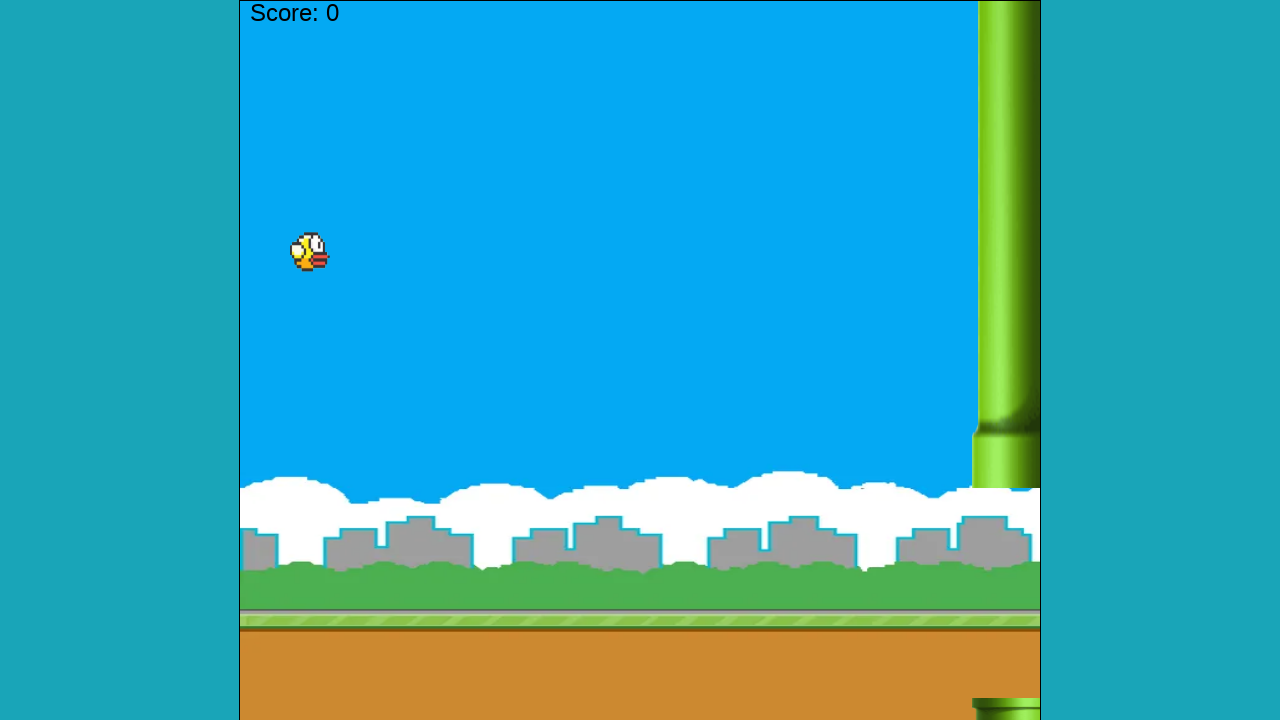

Waited for game canvas element to load
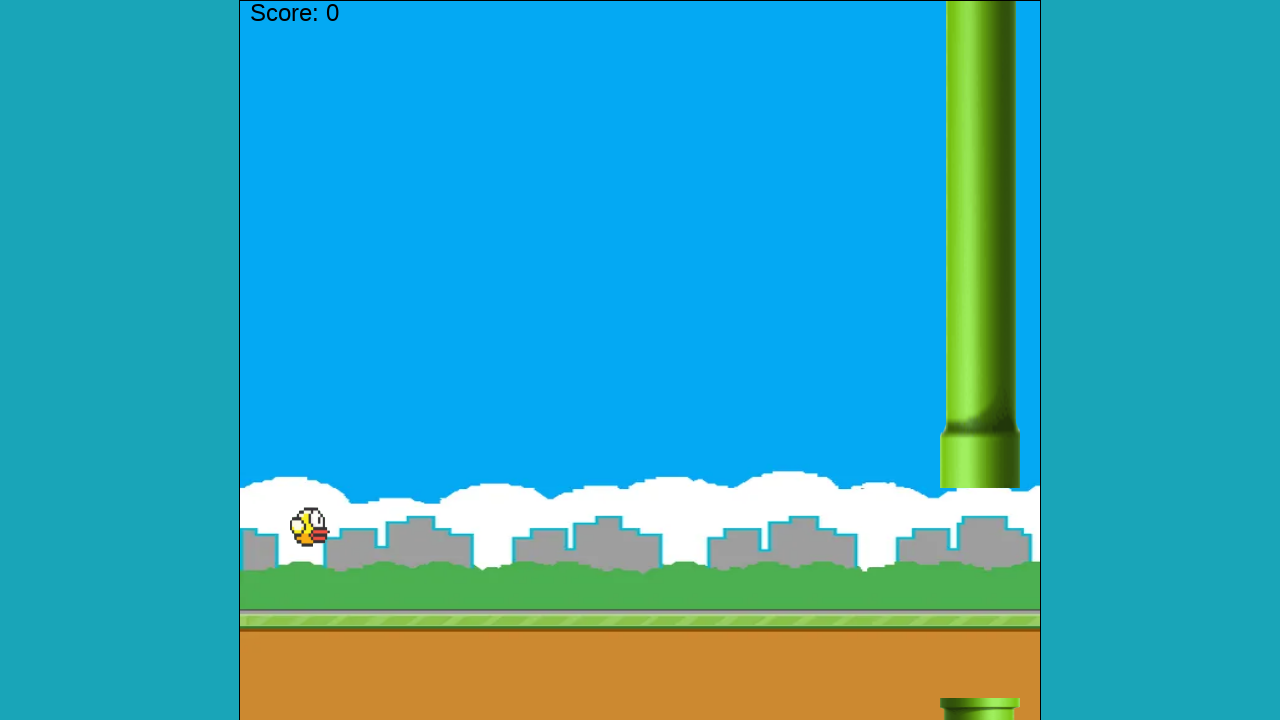

Evaluated bird image resource loading via JavaScript
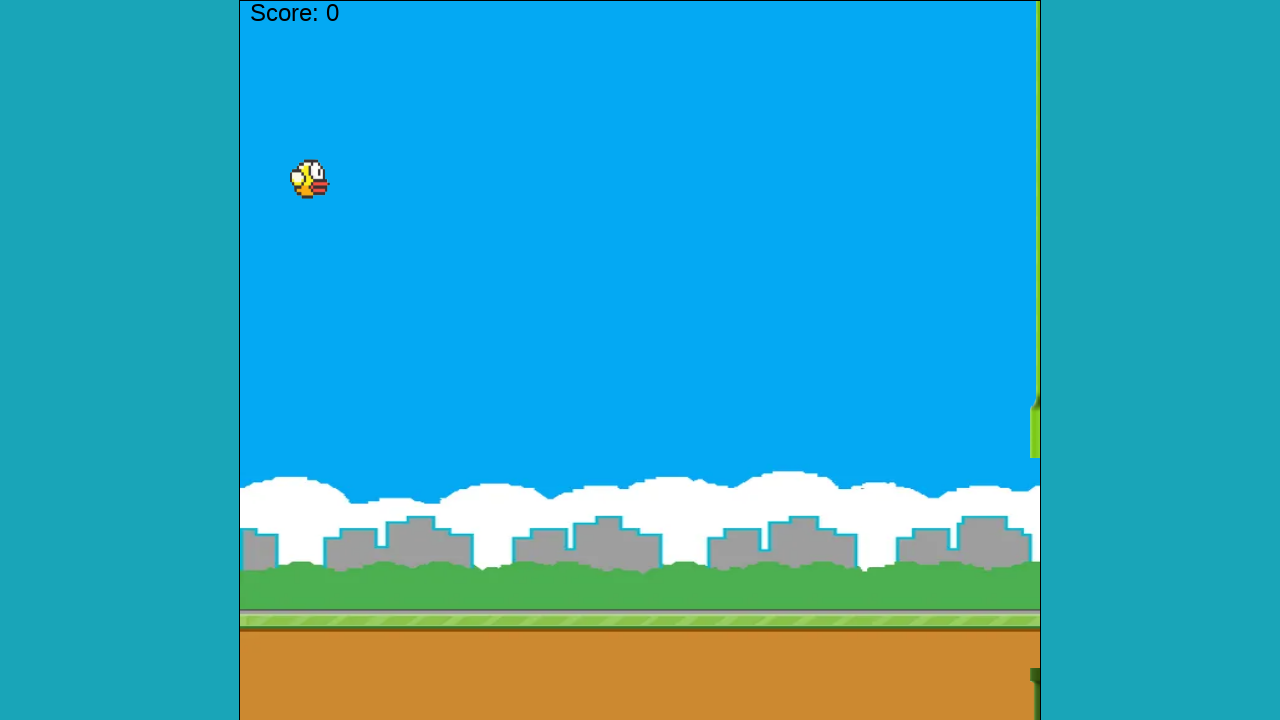

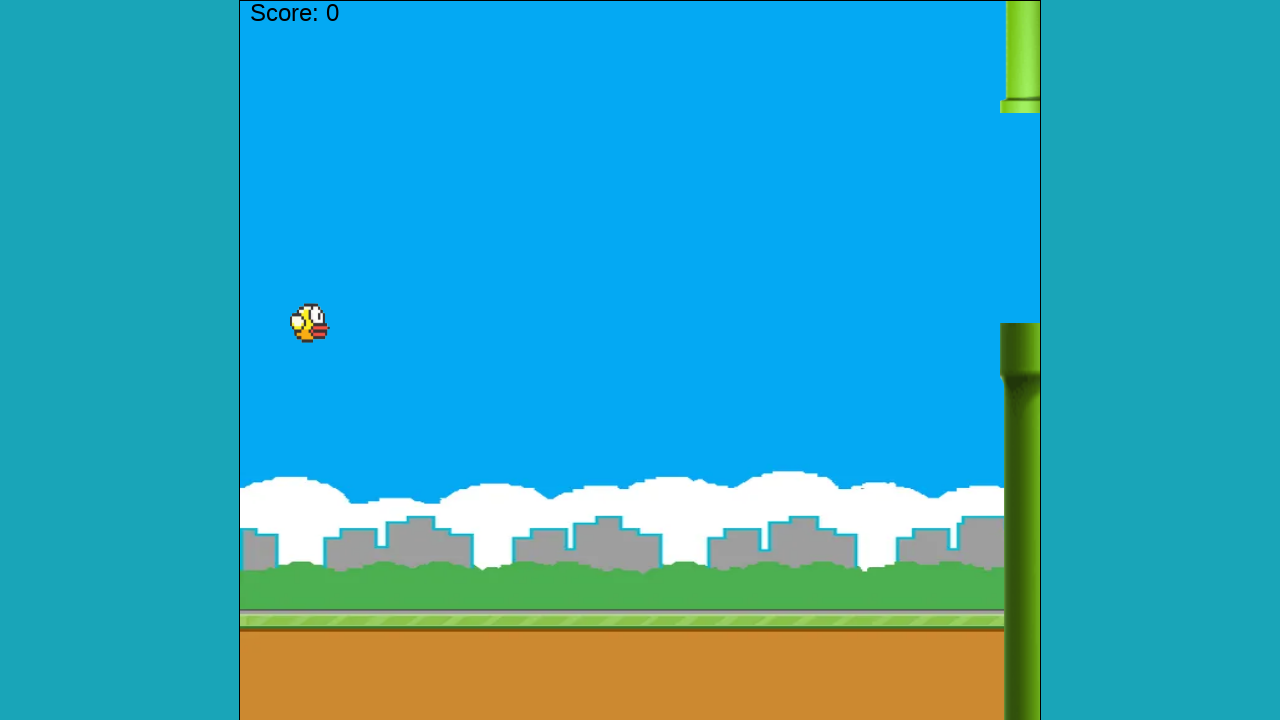